Navigates to the ActiTime website homepage and verifies the page loads successfully

Starting URL: https://www.actitime.com

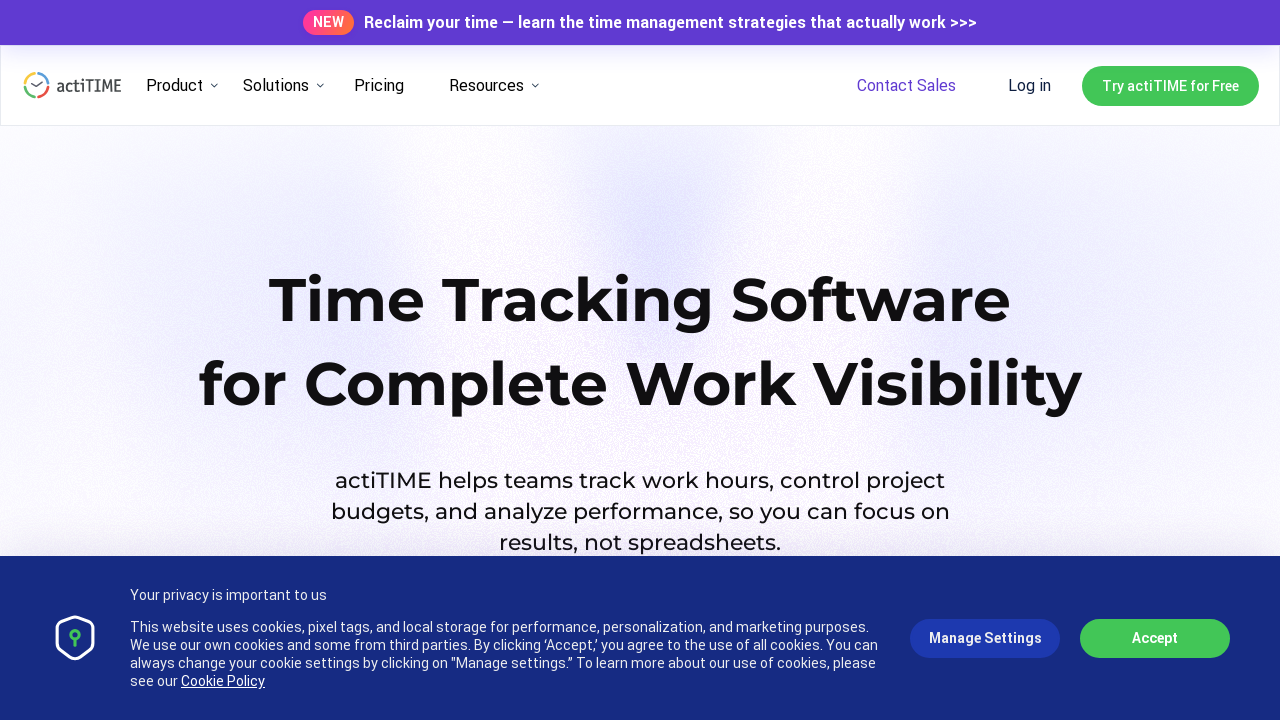

Navigated to ActiTime homepage at https://www.actitime.com
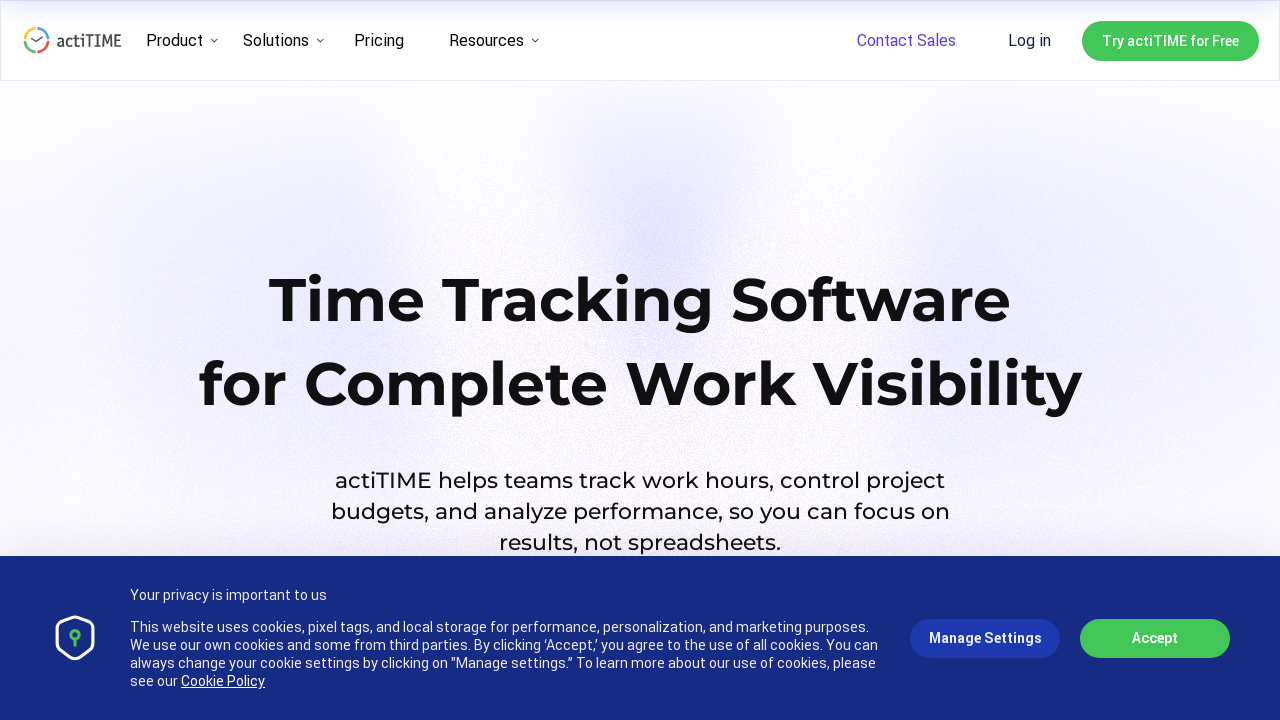

Page DOM content fully loaded
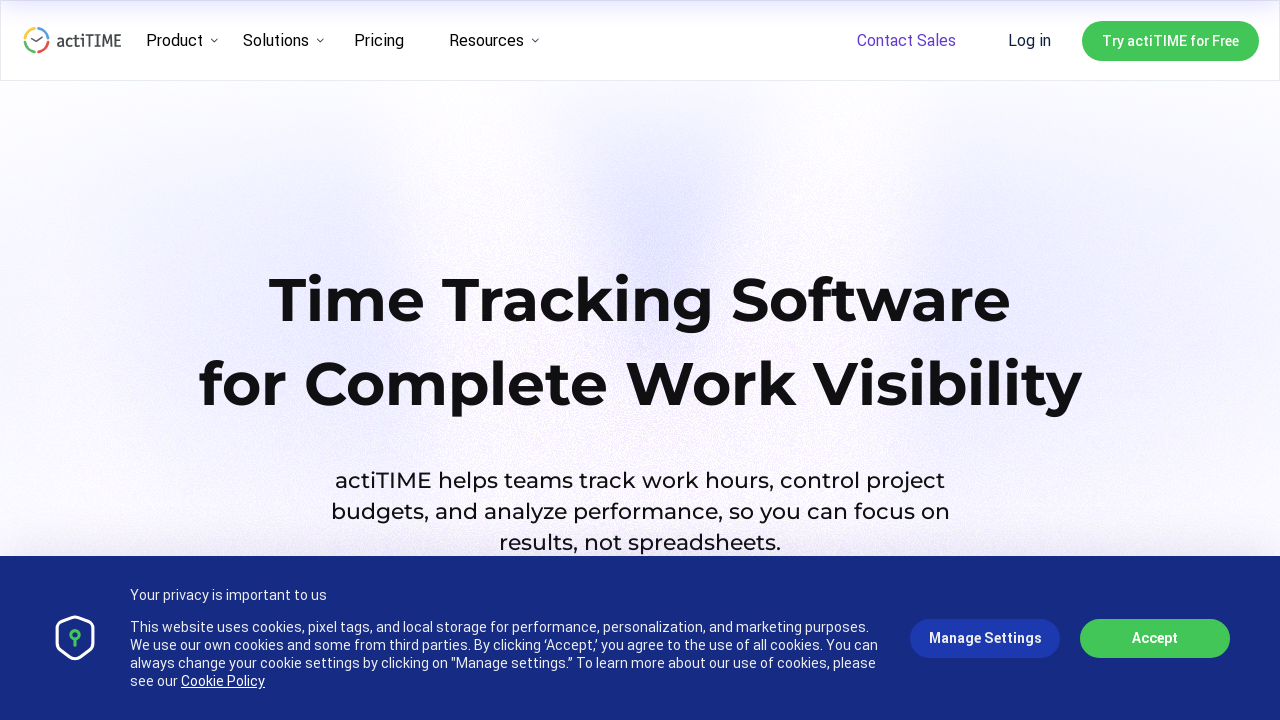

Body element is visible - ActiTime homepage successfully loaded
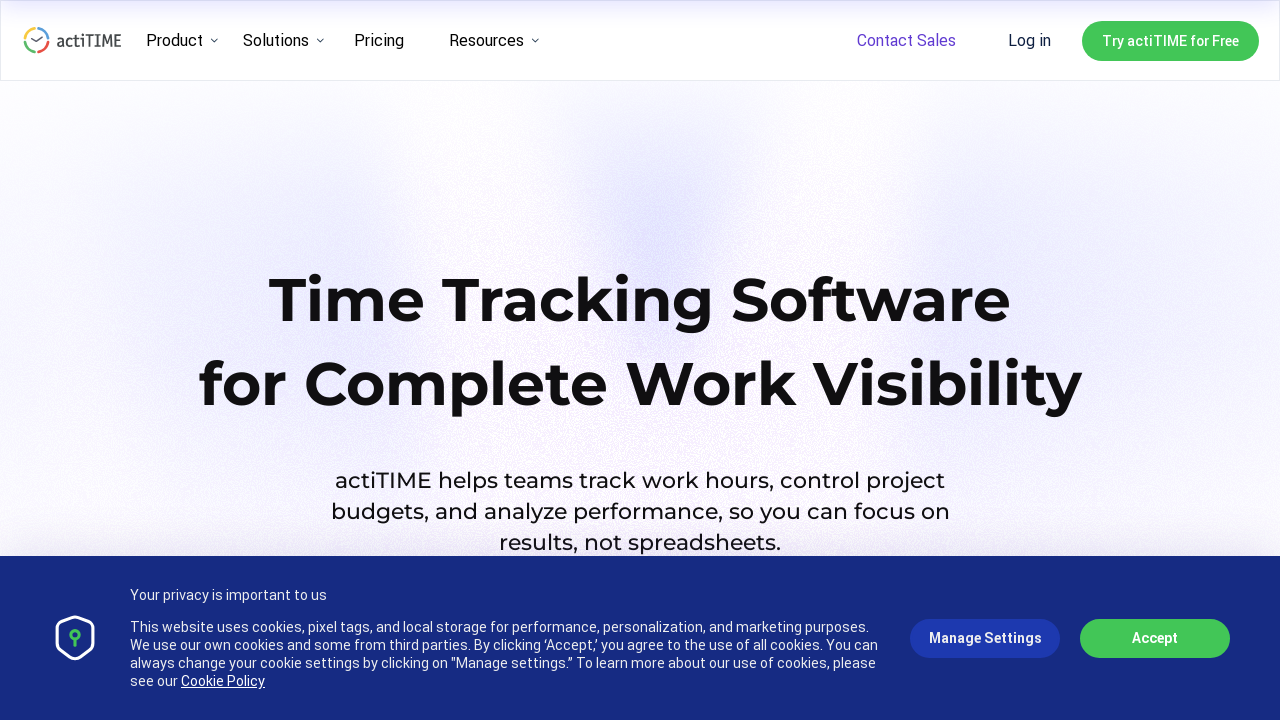

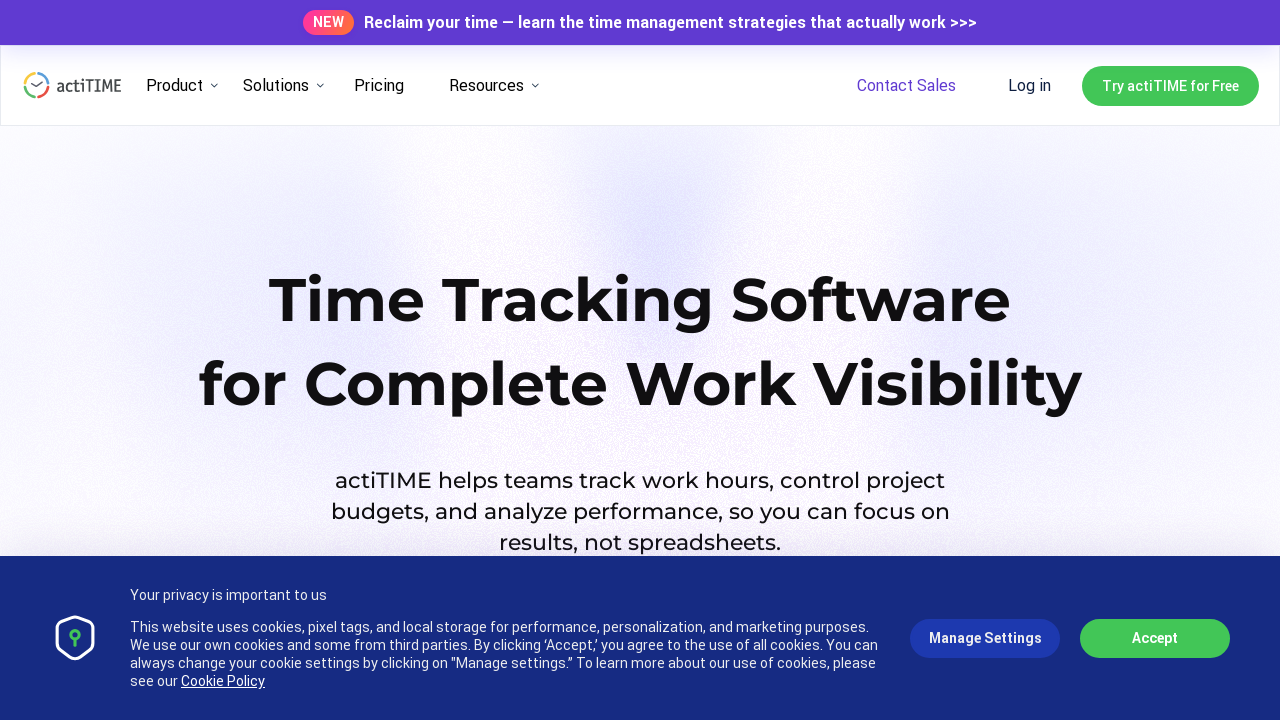